Tests a form that requires extracting a value from an image attribute, performing a mathematical calculation, filling the result into an input field, checking a checkbox, selecting a radio button, and submitting the form.

Starting URL: http://suninjuly.github.io/get_attribute.html

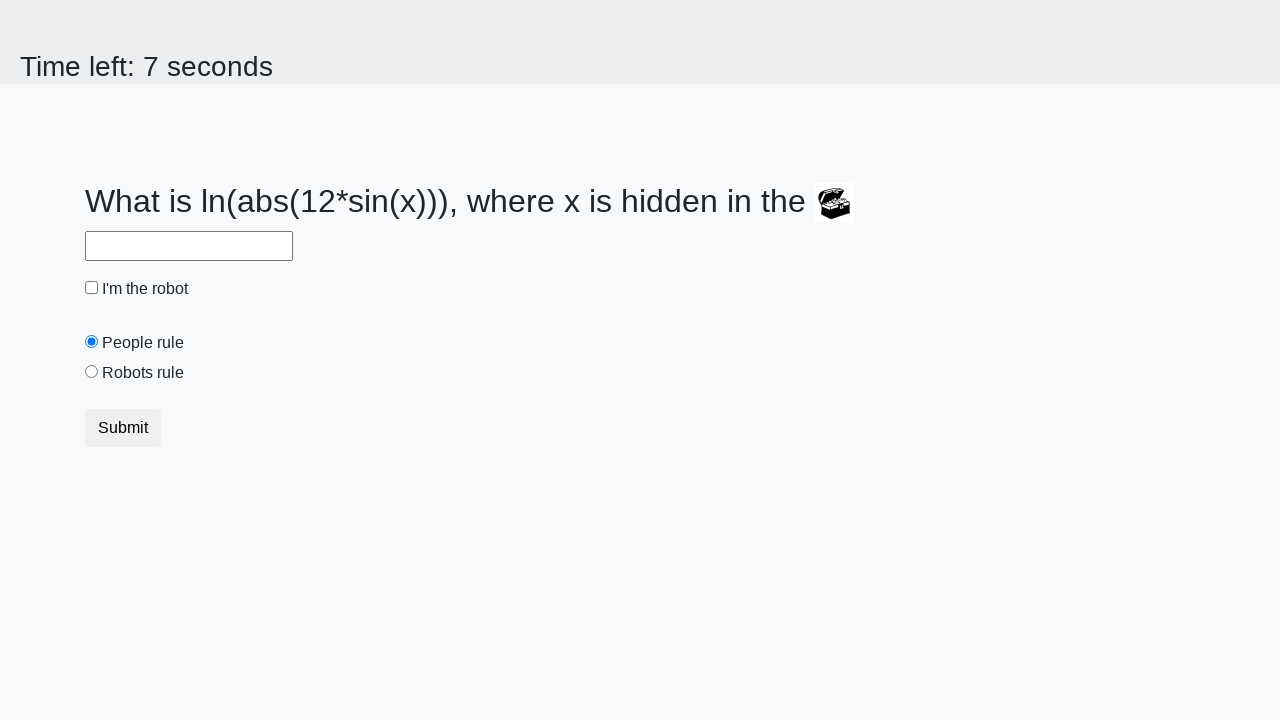

Extracted 'valuex' attribute from image element
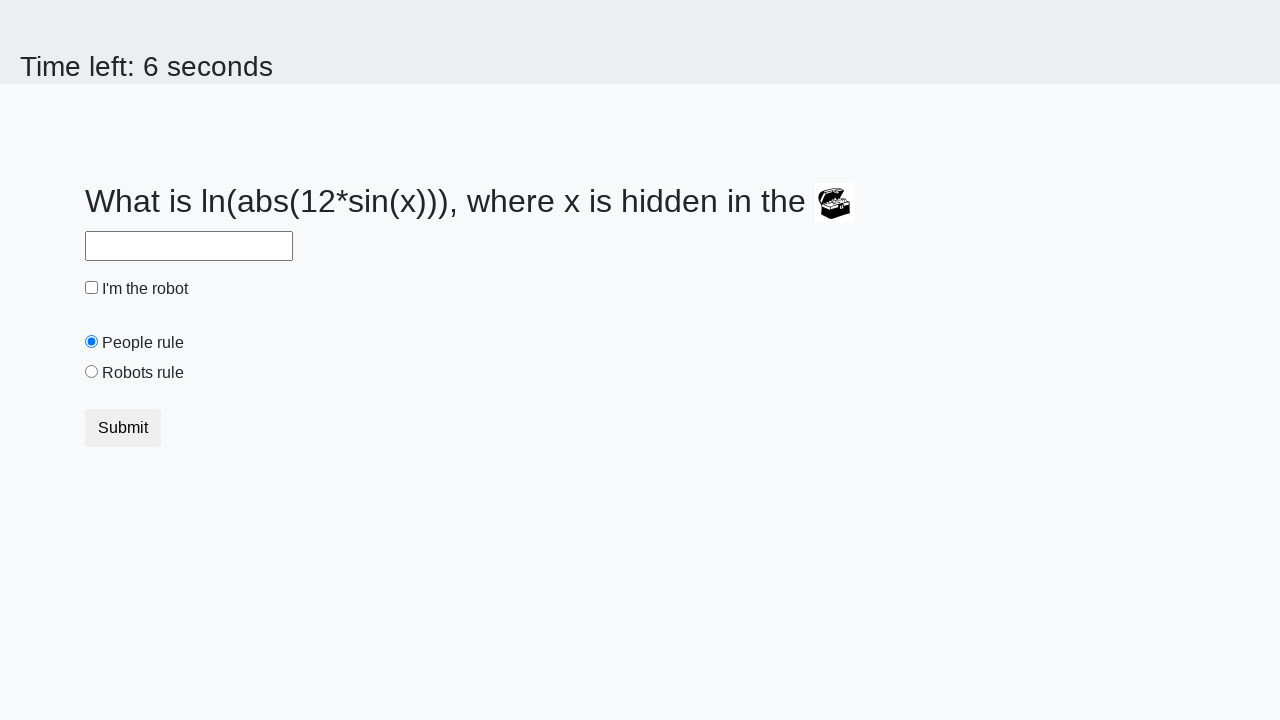

Calculated mathematical result using extracted value
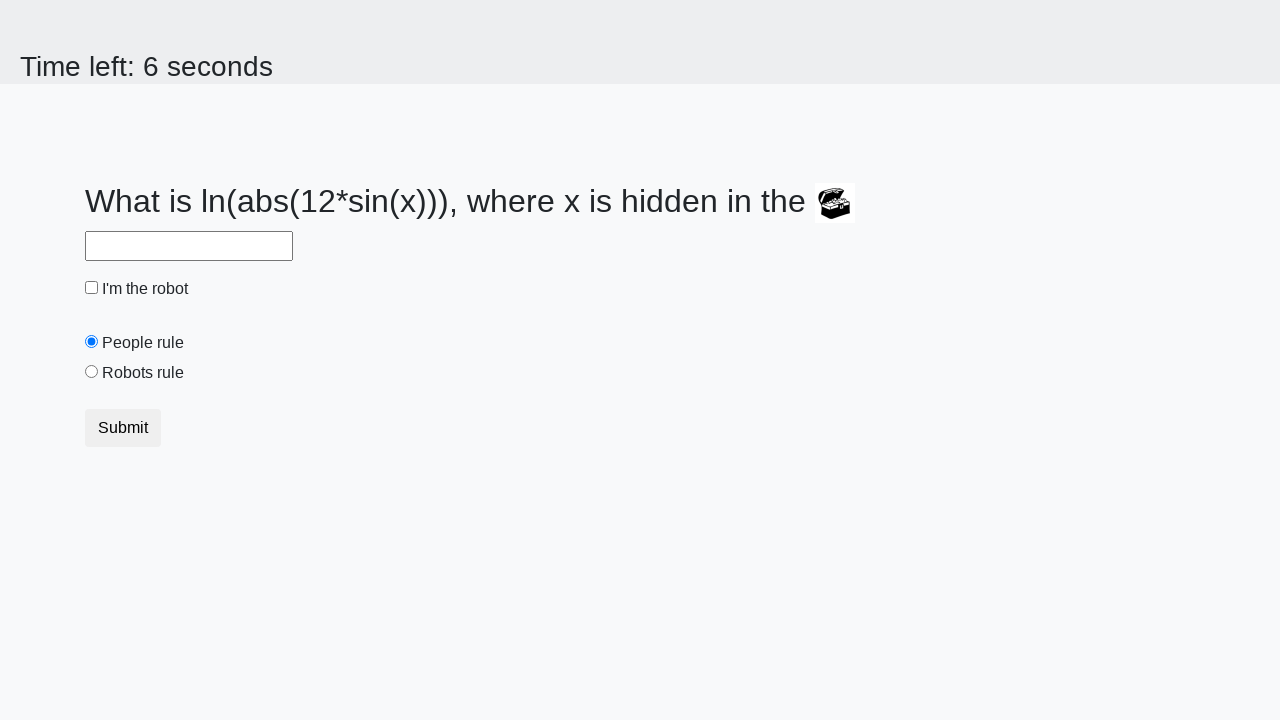

Filled input field with calculated result on input
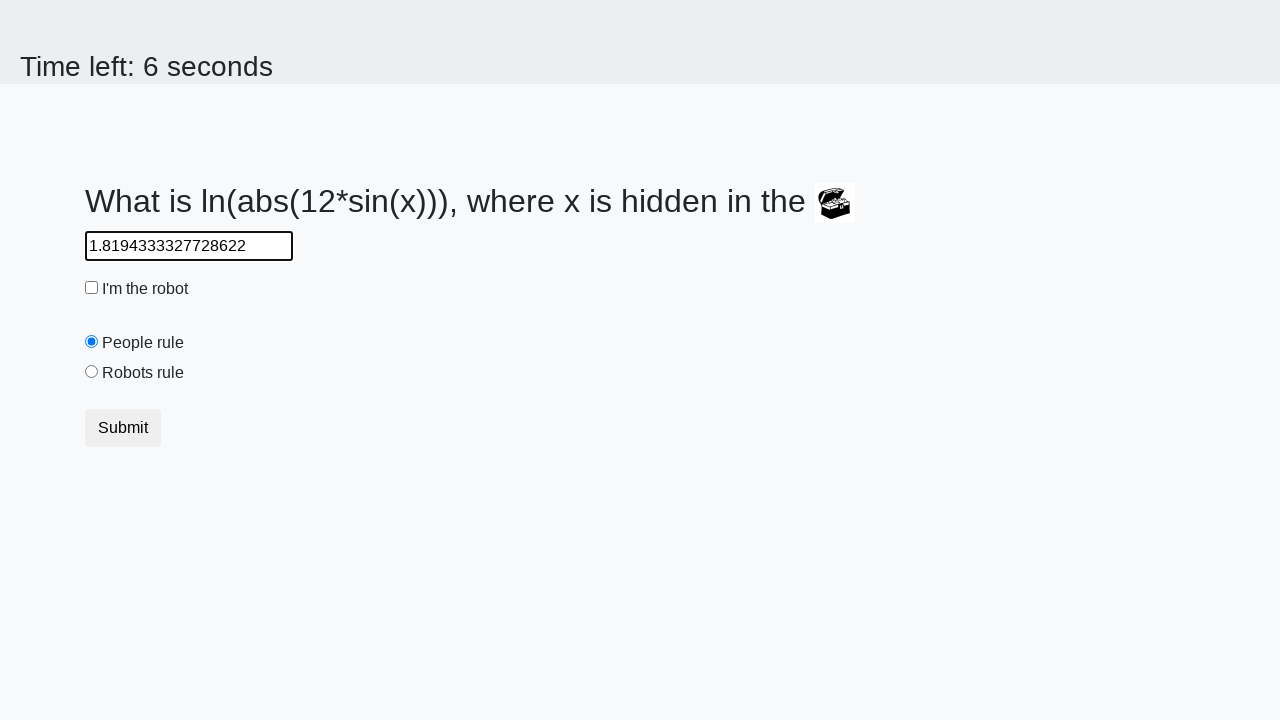

Checked the robot checkbox at (92, 288) on #robotCheckbox
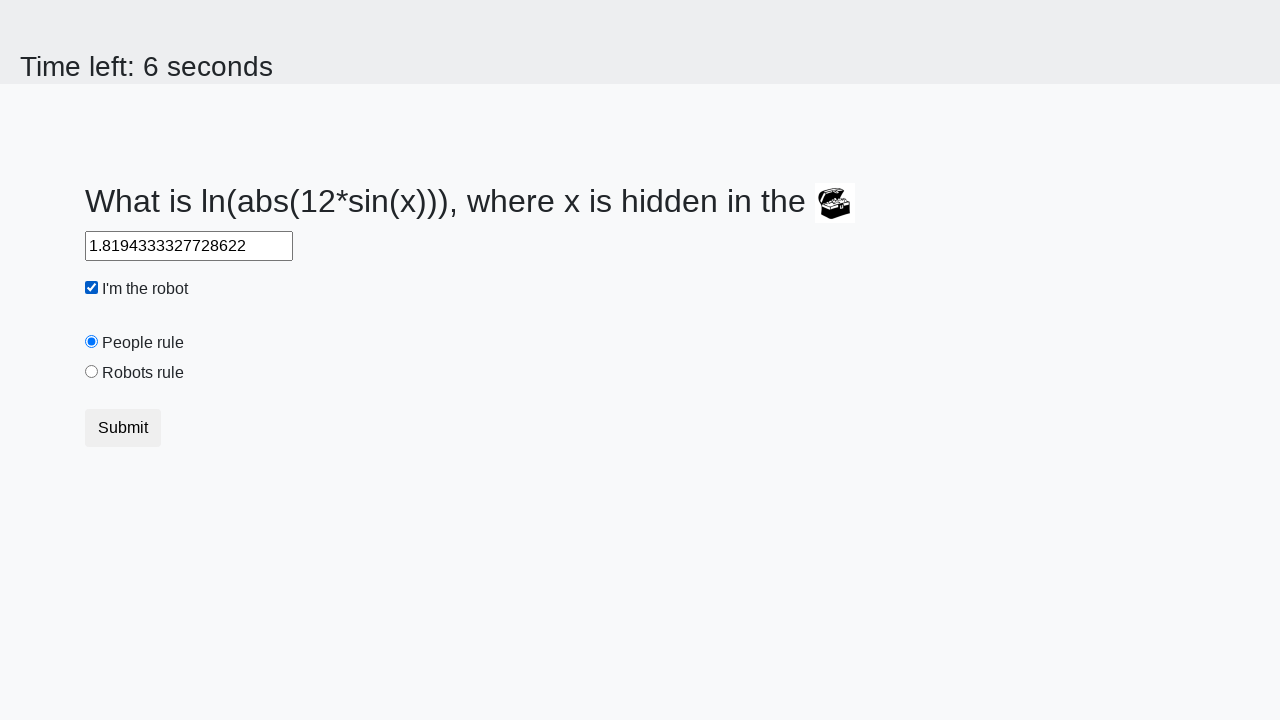

Selected 'robots rule' radio button at (92, 372) on #robotsRule
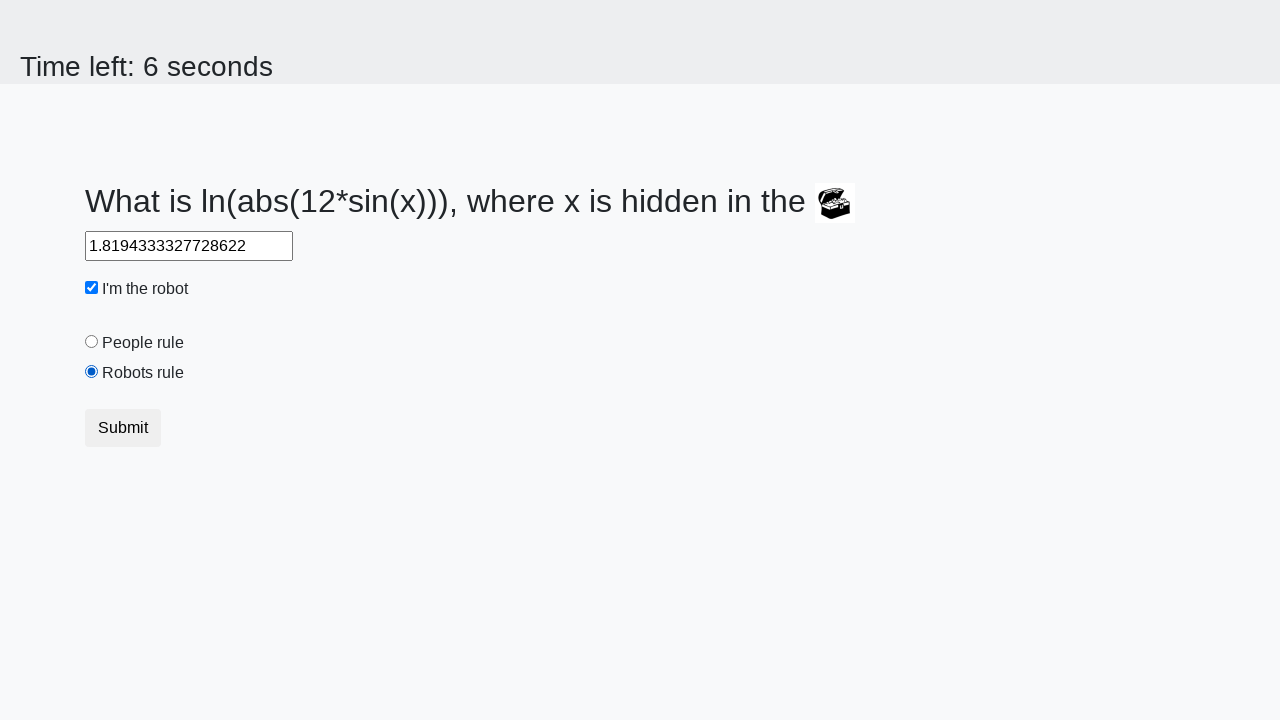

Clicked submit button at (123, 428) on button.btn
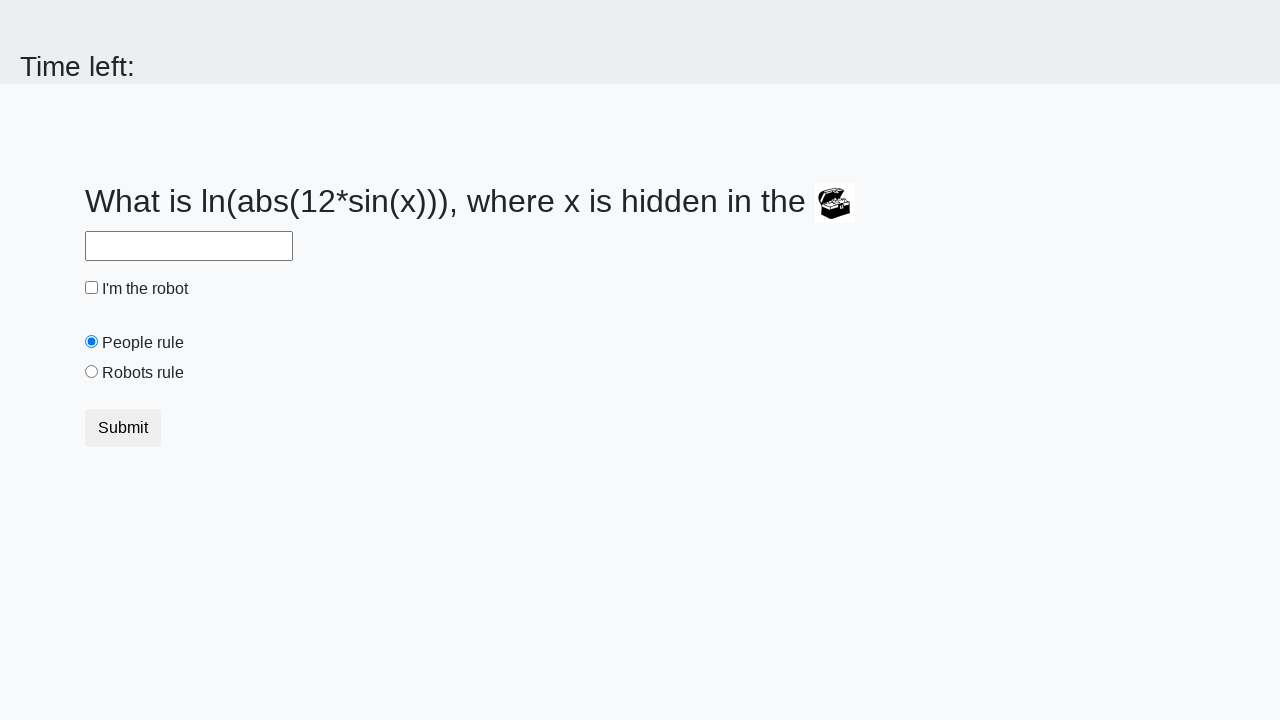

Set up alert dialog handler to accept alerts
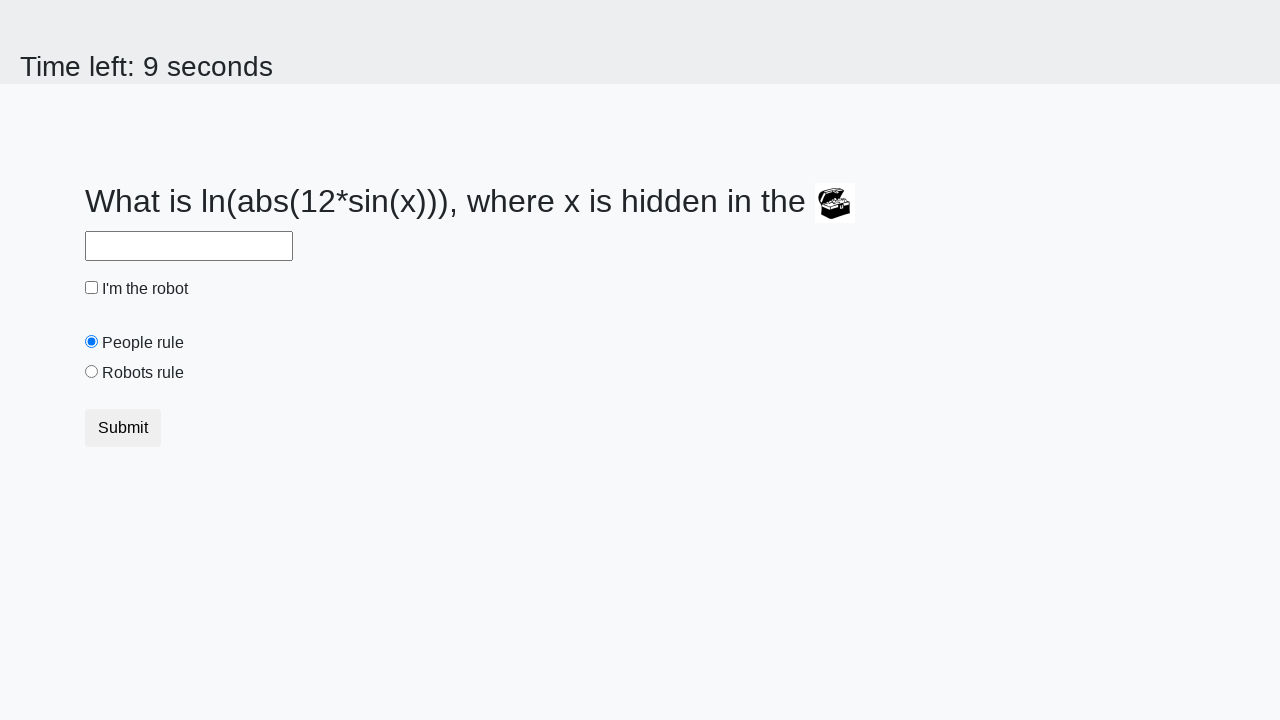

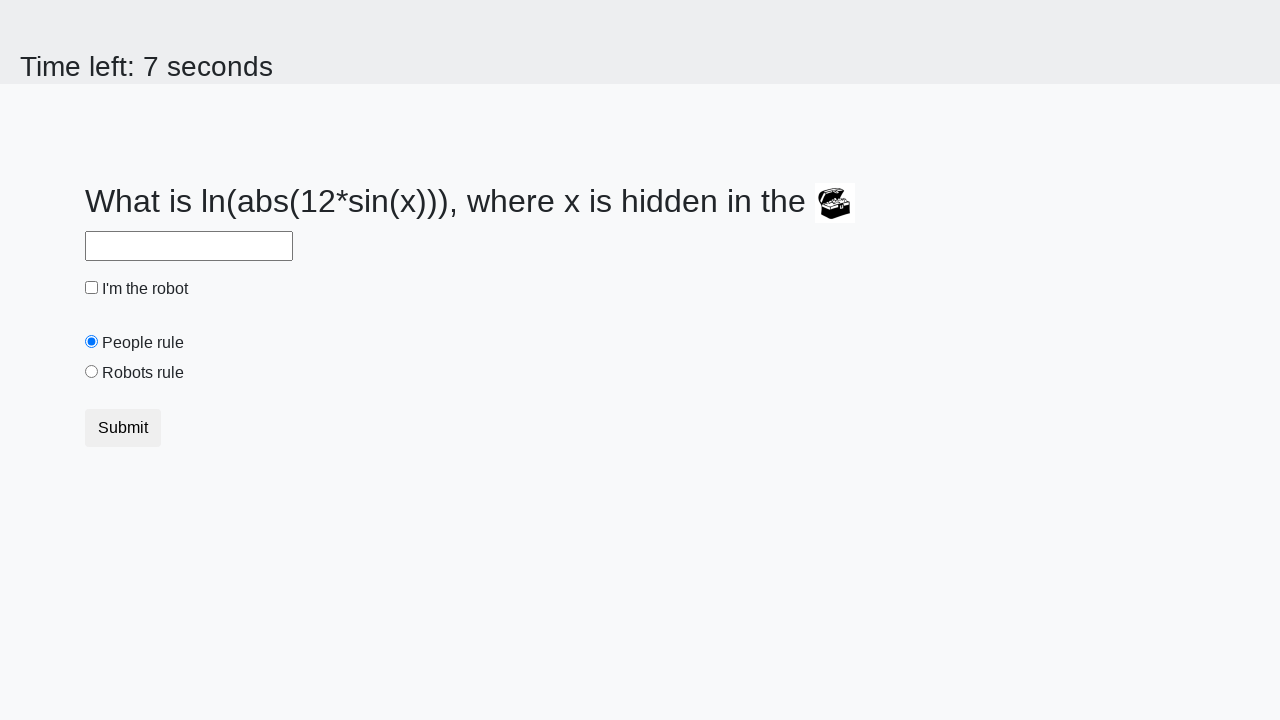